Verifies that an error message is displayed when clicking login without entering credentials

Starting URL: https://the-internet.herokuapp.com/

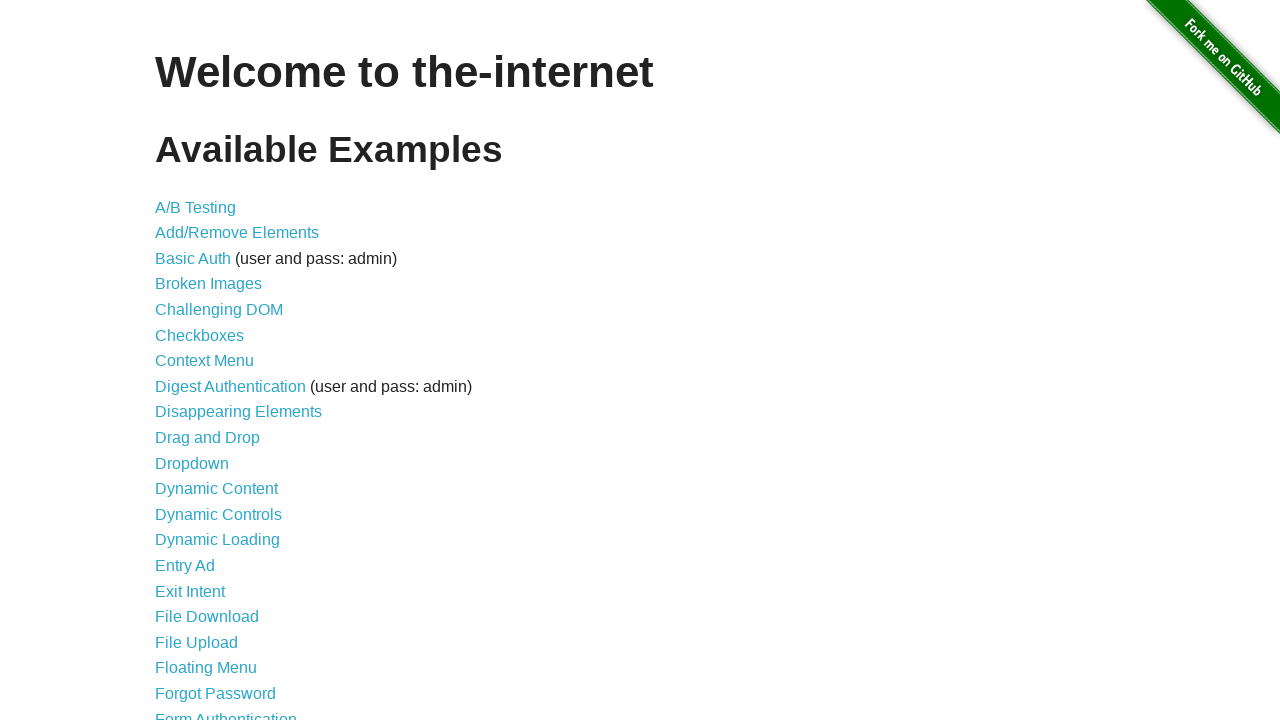

Clicked on Form Authentication link at (226, 712) on xpath=//a[@href="/login"]
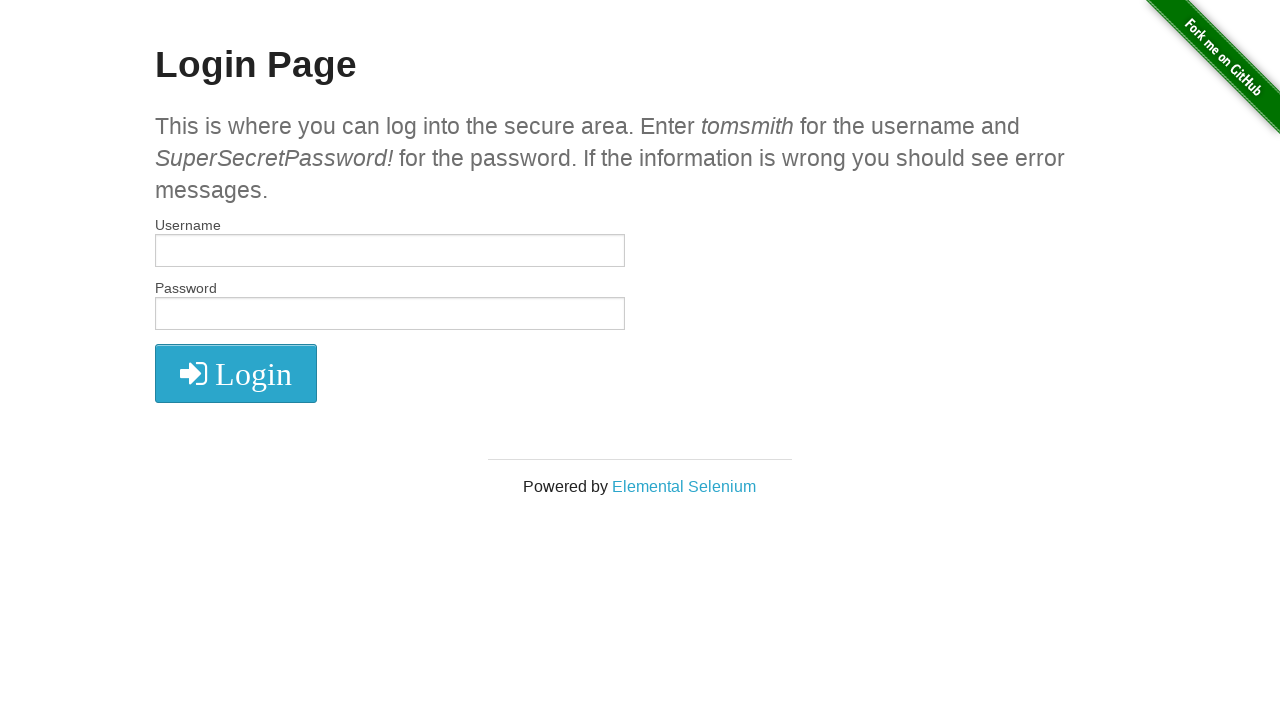

Clicked login button without entering credentials at (236, 373) on xpath=//button[@type="submit"]
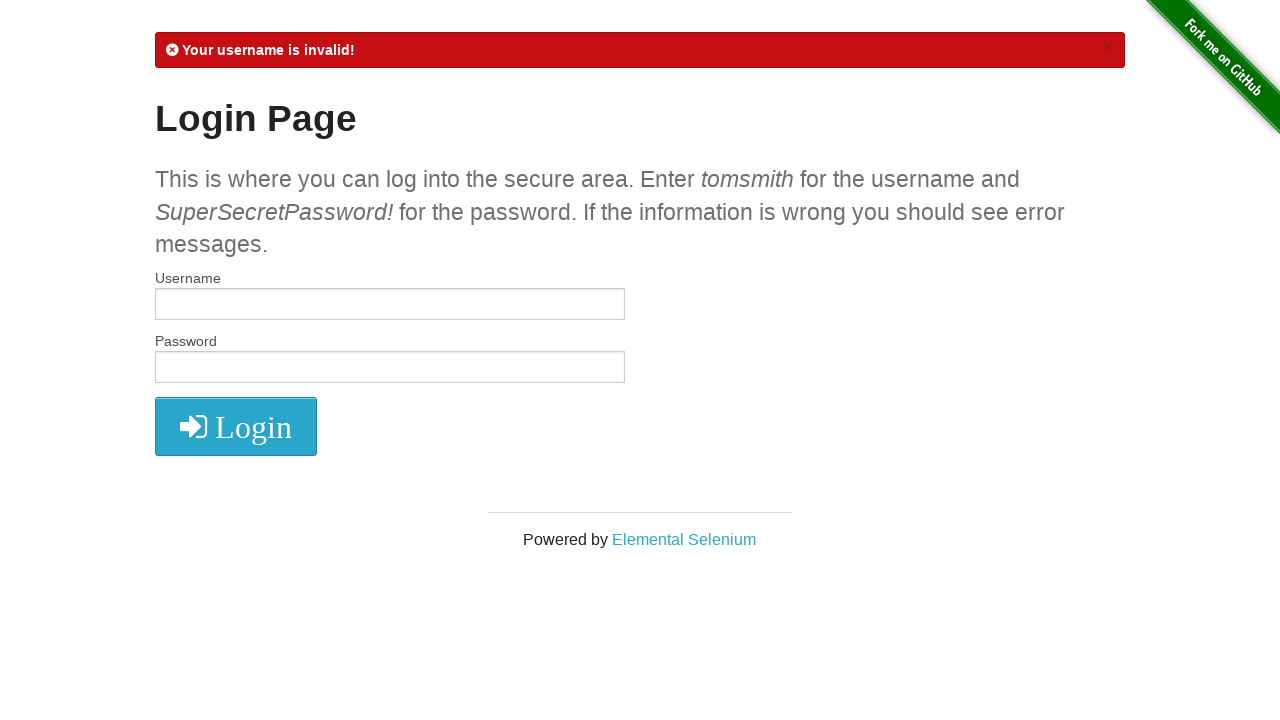

Error message element loaded
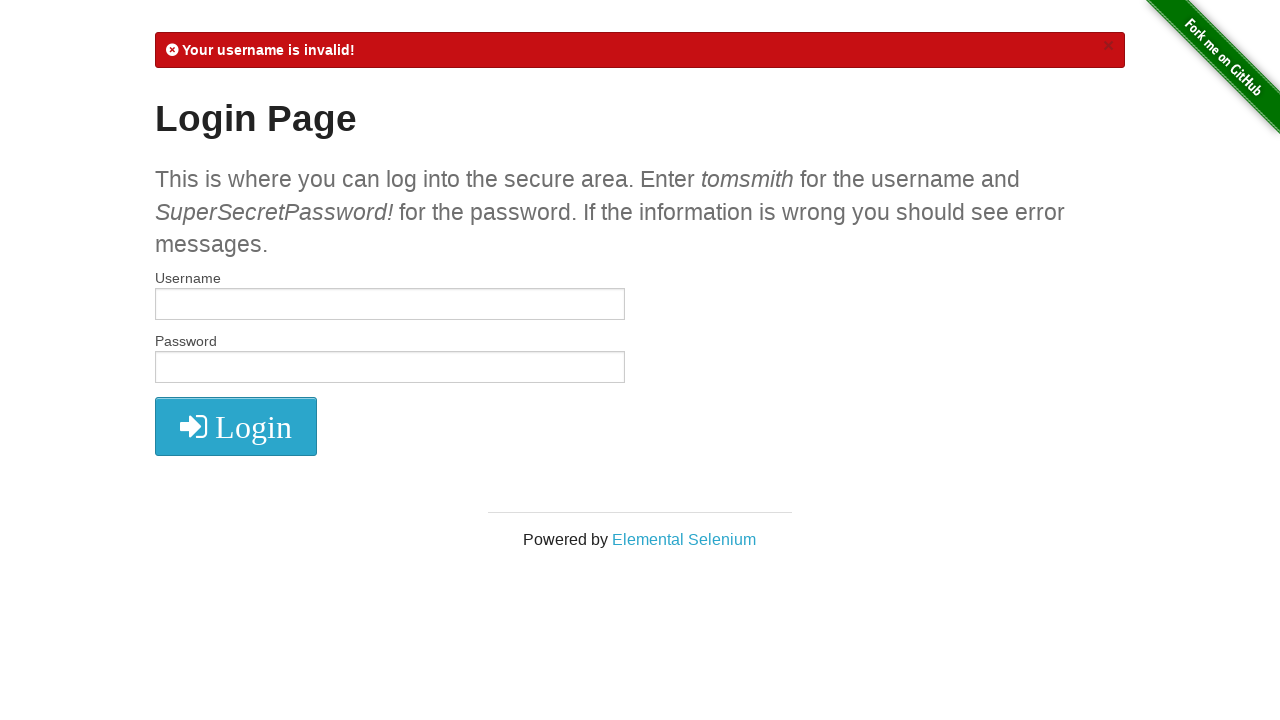

Verified error message is visible
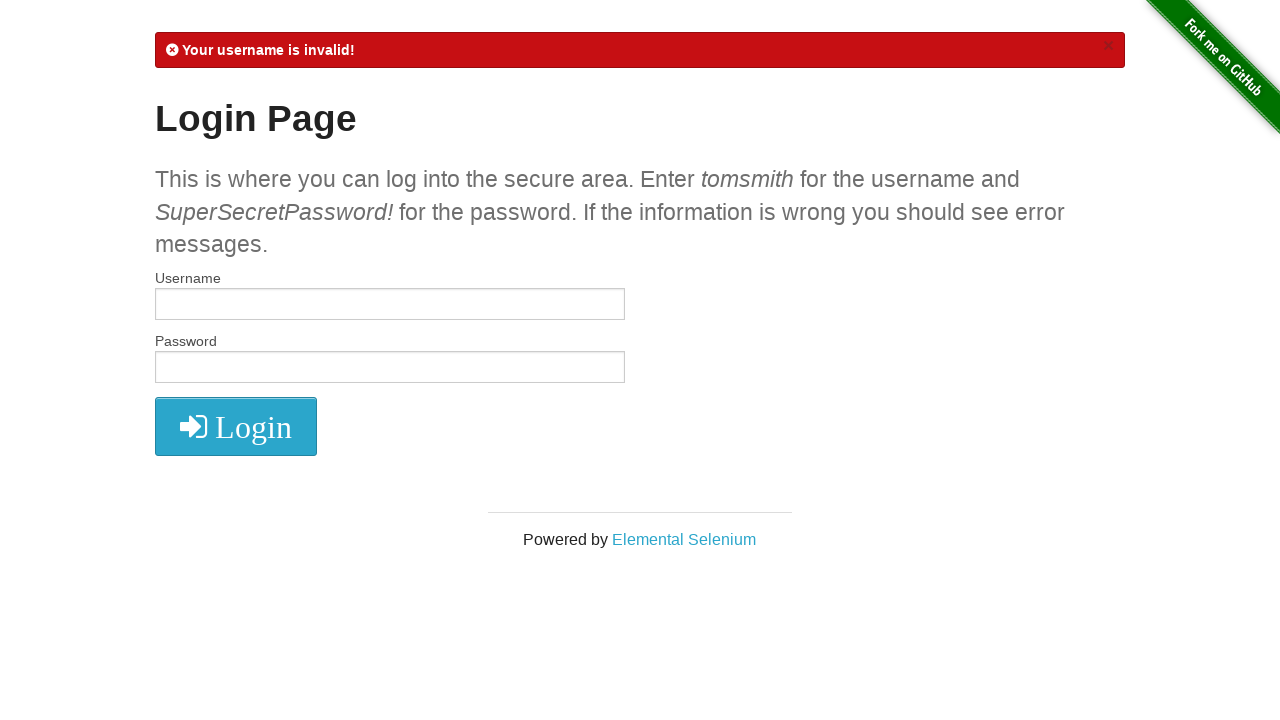

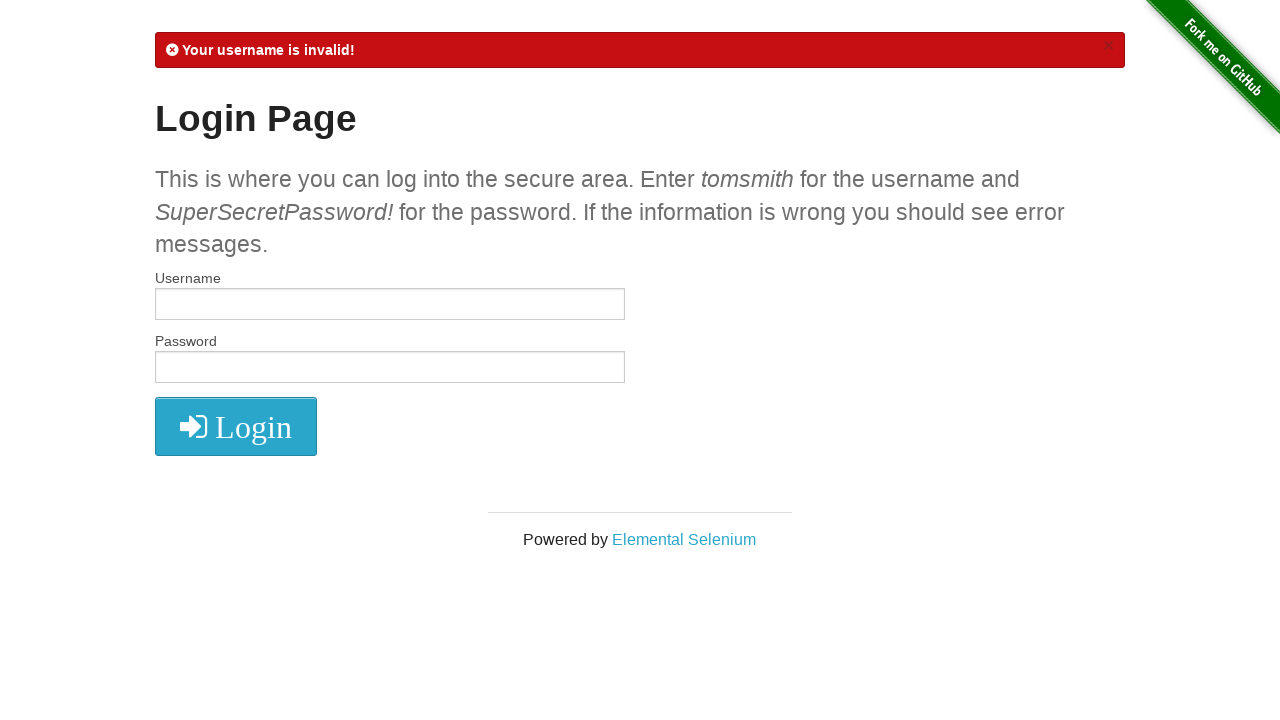